Navigates to the training support website and clicks on the "About Us" link to navigate to that page

Starting URL: https://training-support.net

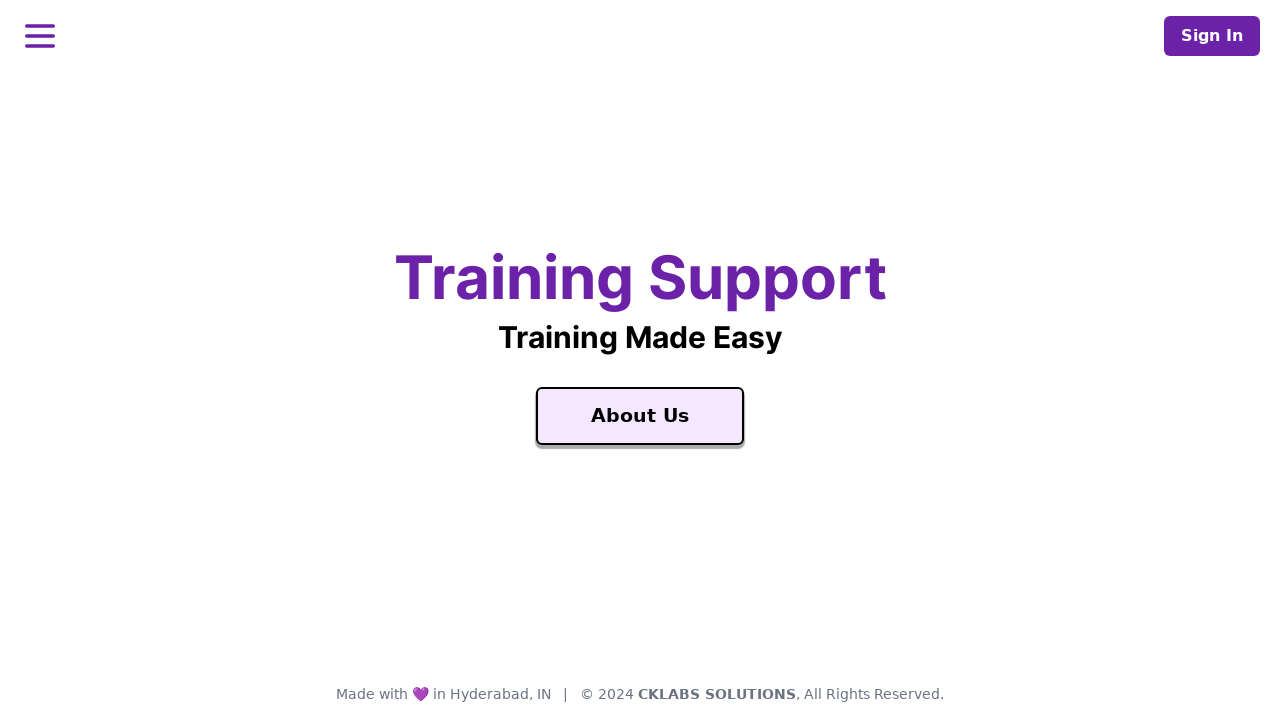

Navigated to https://training-support.net
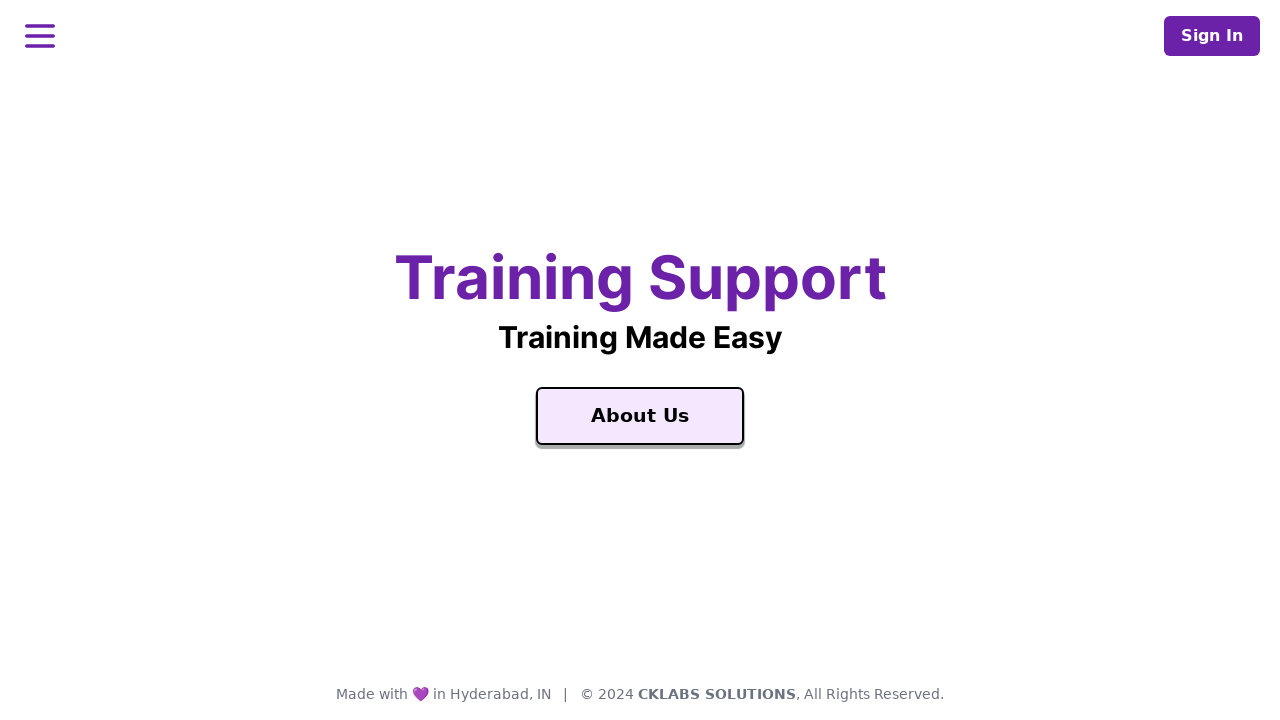

Clicked on the 'About Us' link at (640, 416) on text=About Us
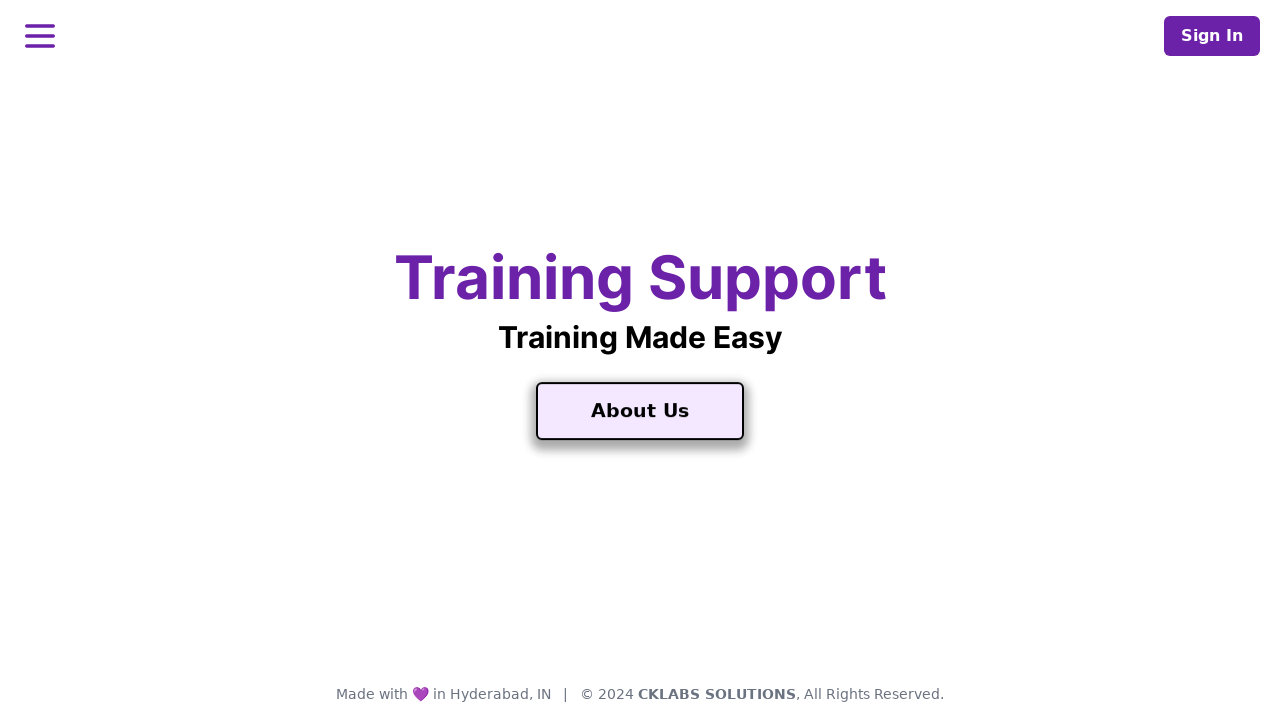

Page load completed after navigating to About Us page
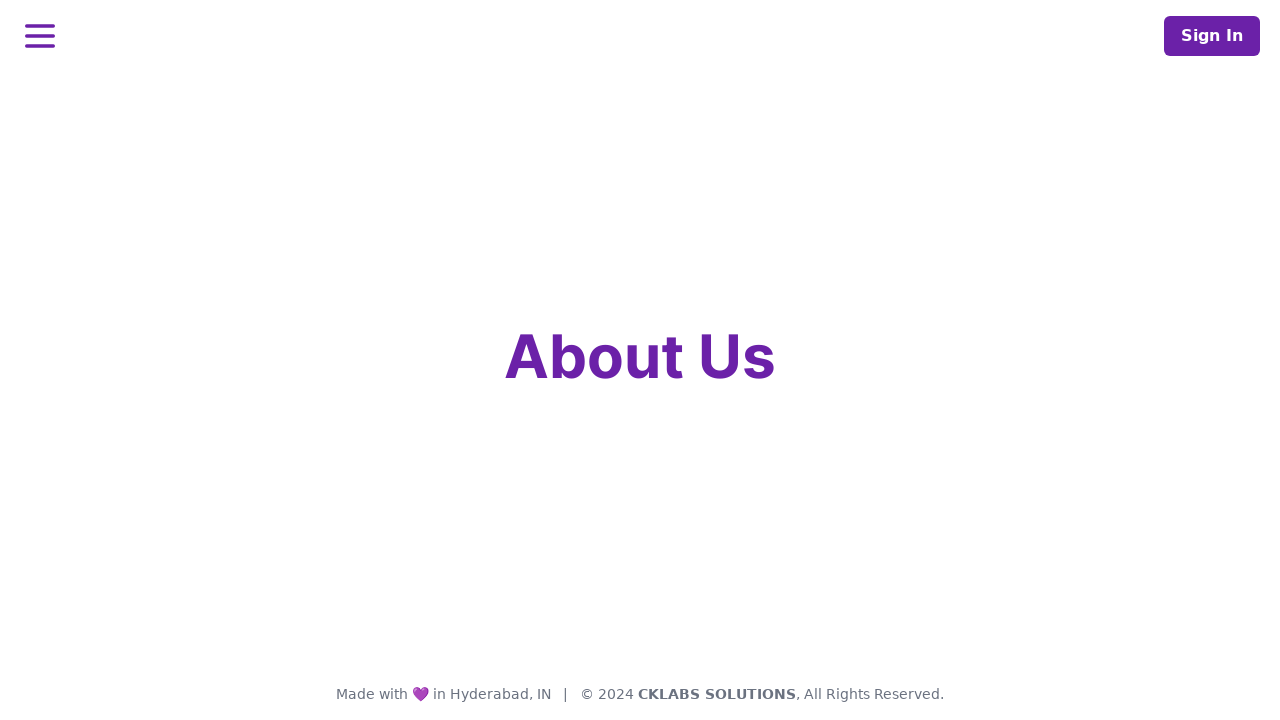

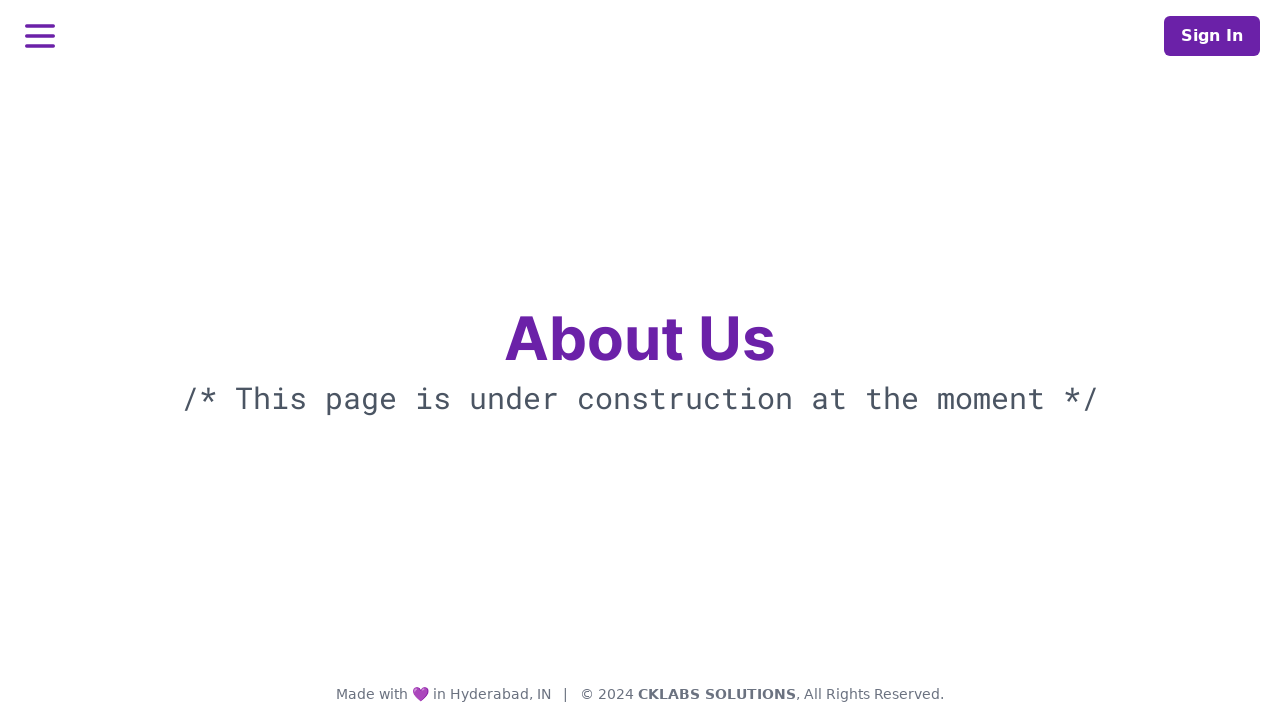